Tests alert handling functionality by triggering both simple alerts and confirmation dialogs, entering a name and verifying alert text

Starting URL: https://rahulshettyacademy.com/AutomationPractice/

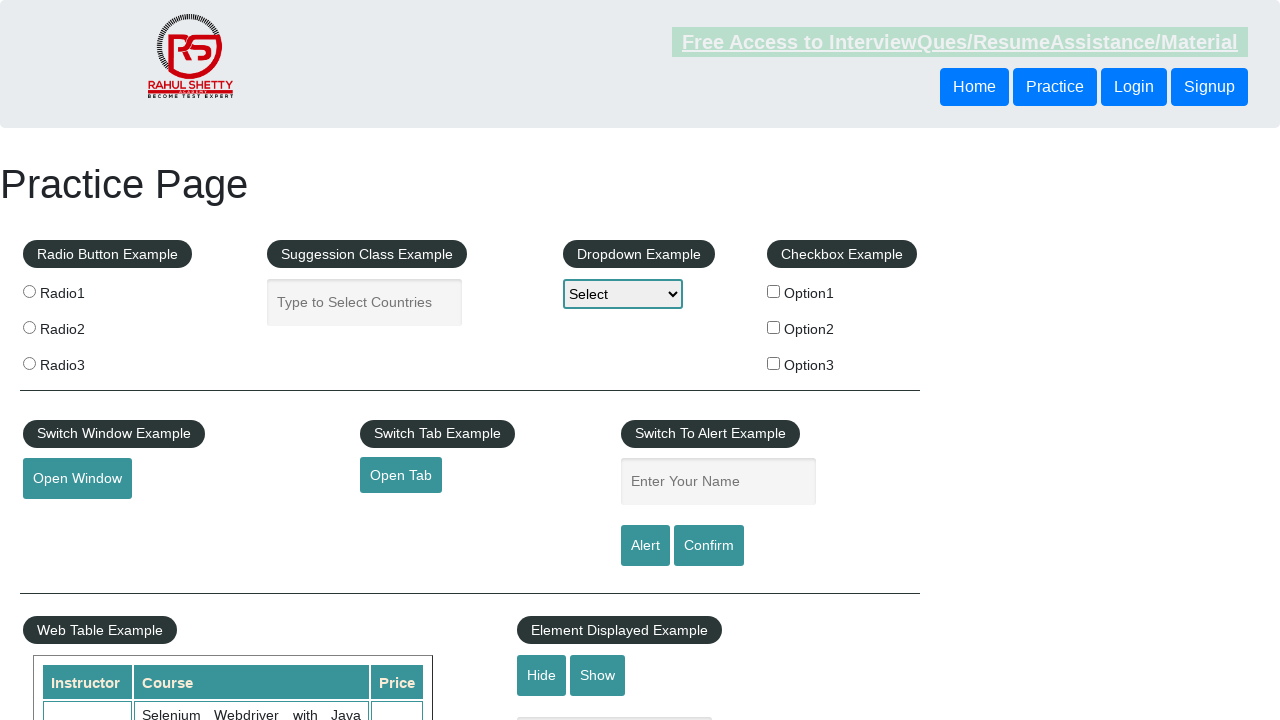

Filled name field with 'Bikash' for simple alert test on input[placeholder='Enter Your Name']
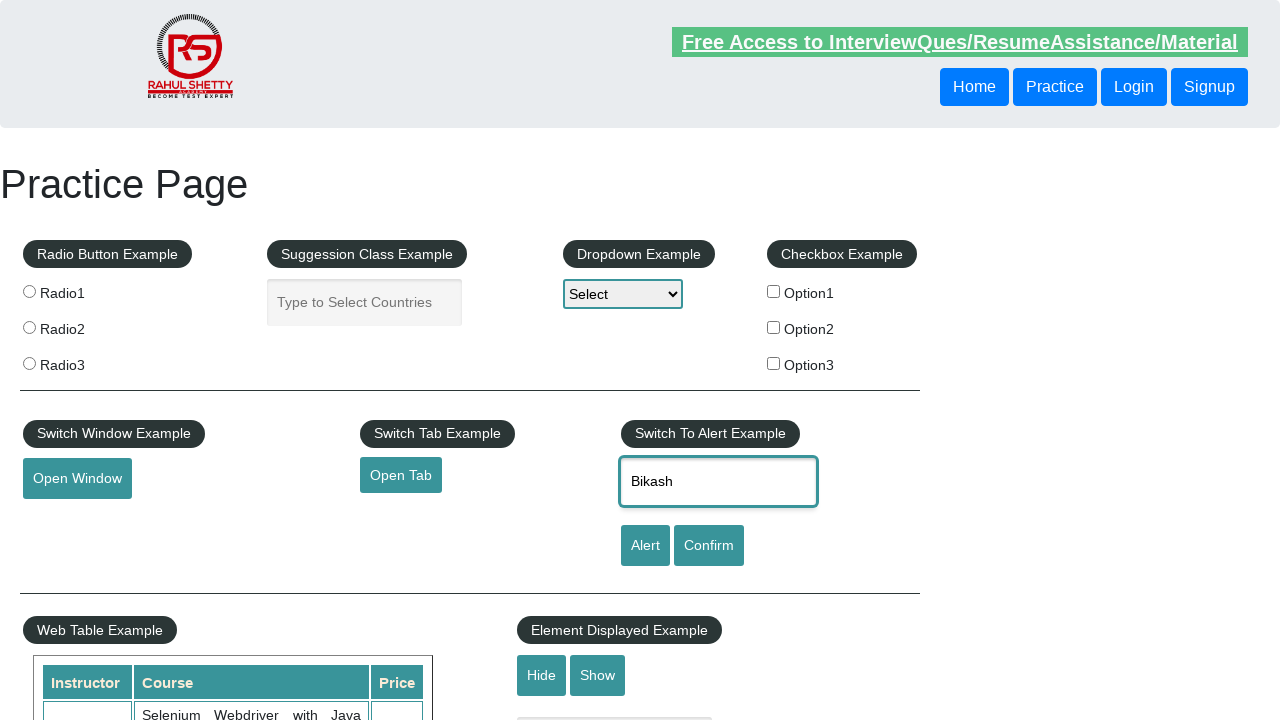

Clicked alert button to trigger simple alert at (645, 546) on #alertbtn
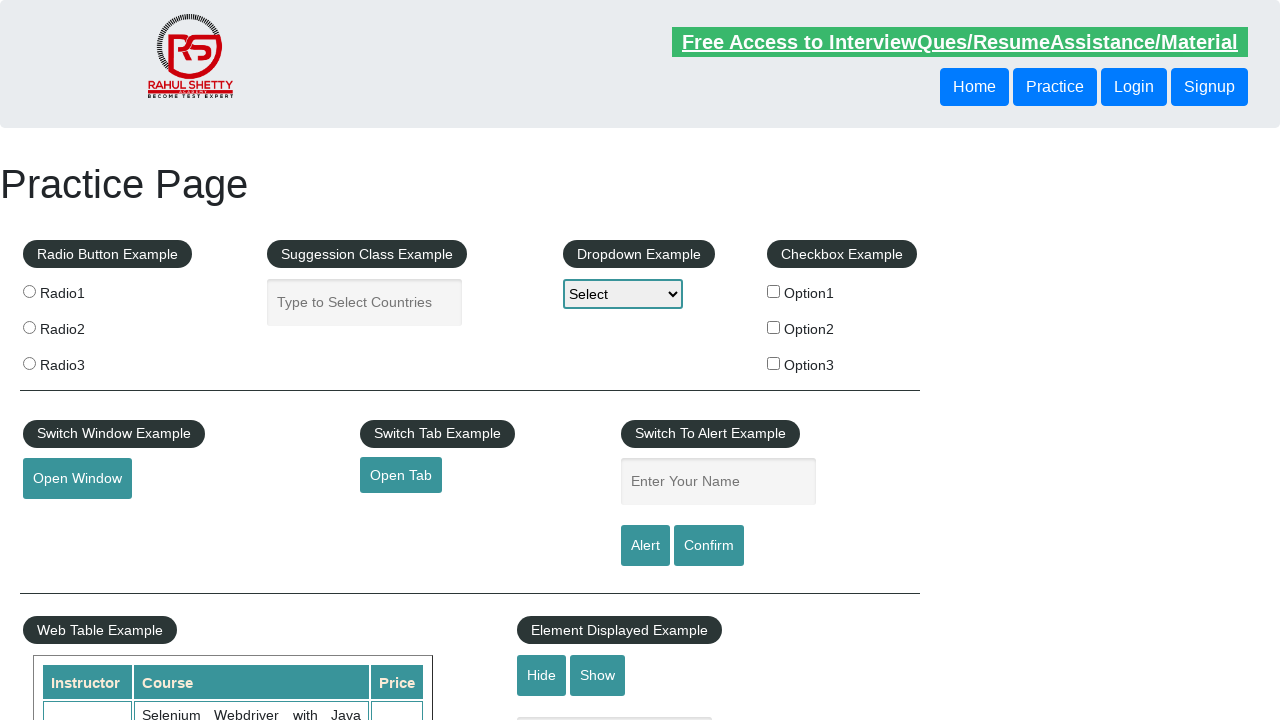

Set up dialog handler to dismiss simple alert
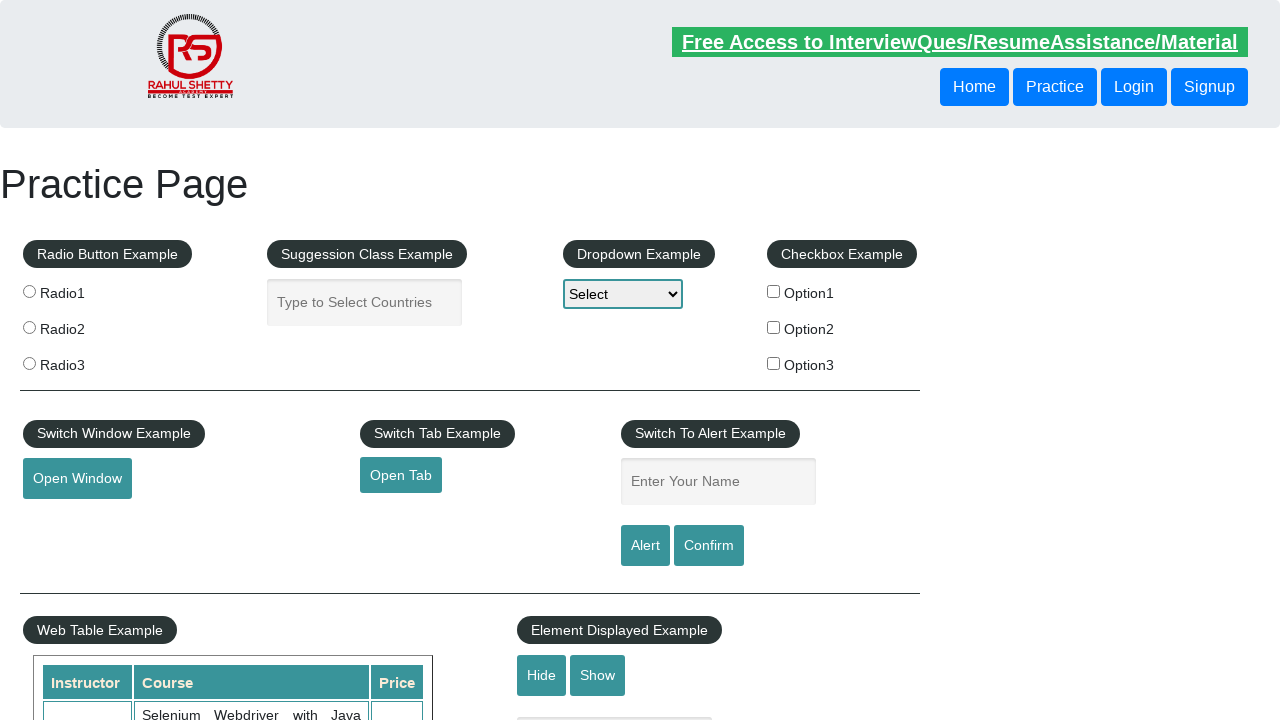

Filled name field with 'Bikash' for confirmation dialog test on input[placeholder='Enter Your Name']
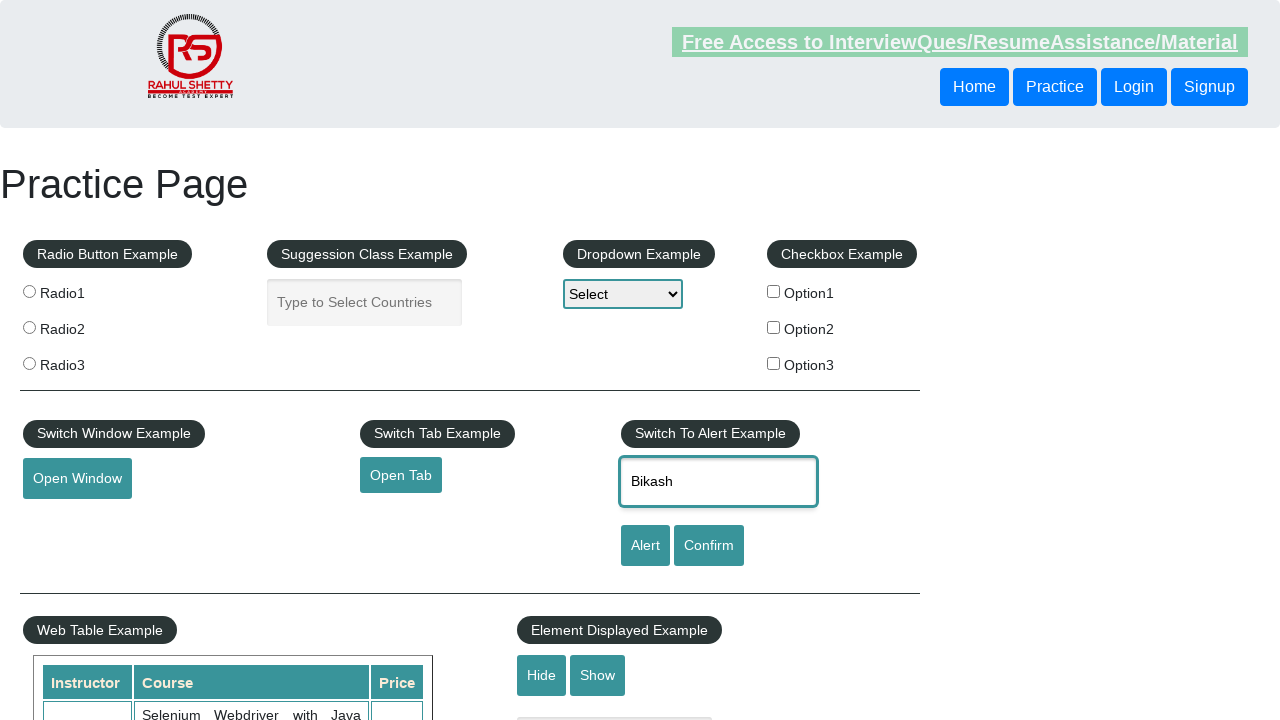

Clicked confirm button to trigger confirmation dialog at (709, 546) on #confirmbtn
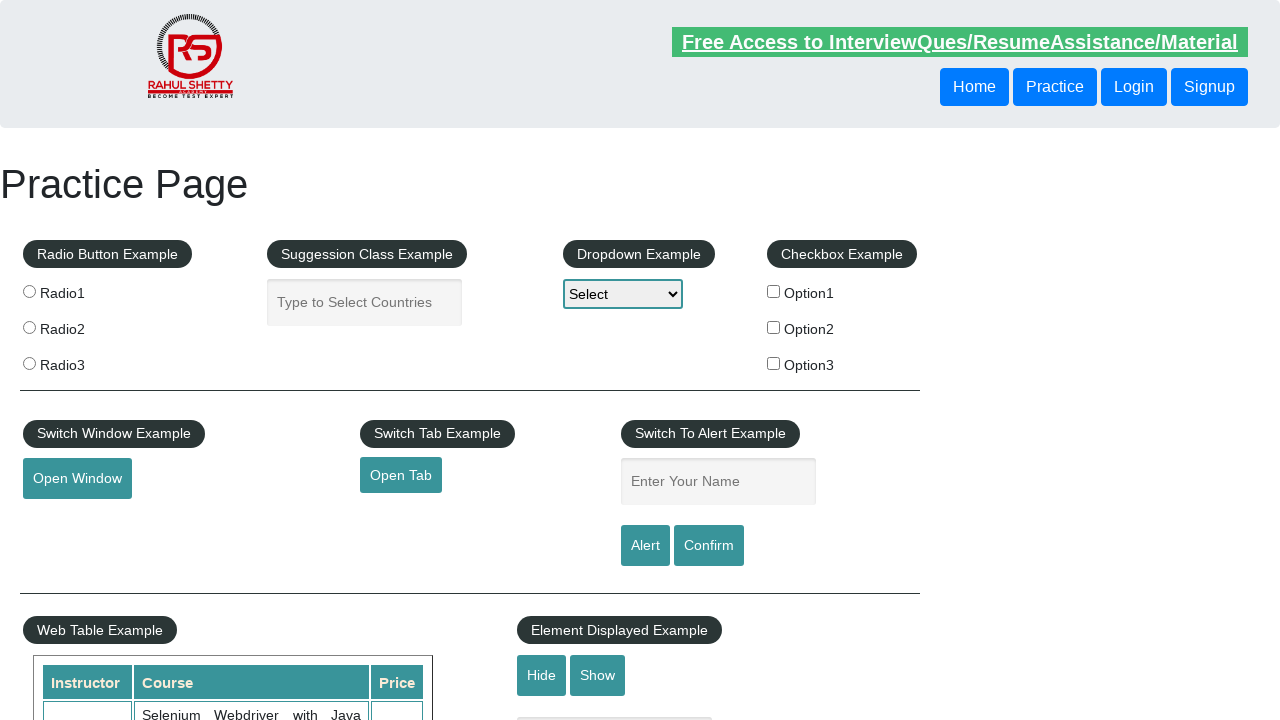

Set up dialog handler to accept confirmation dialog
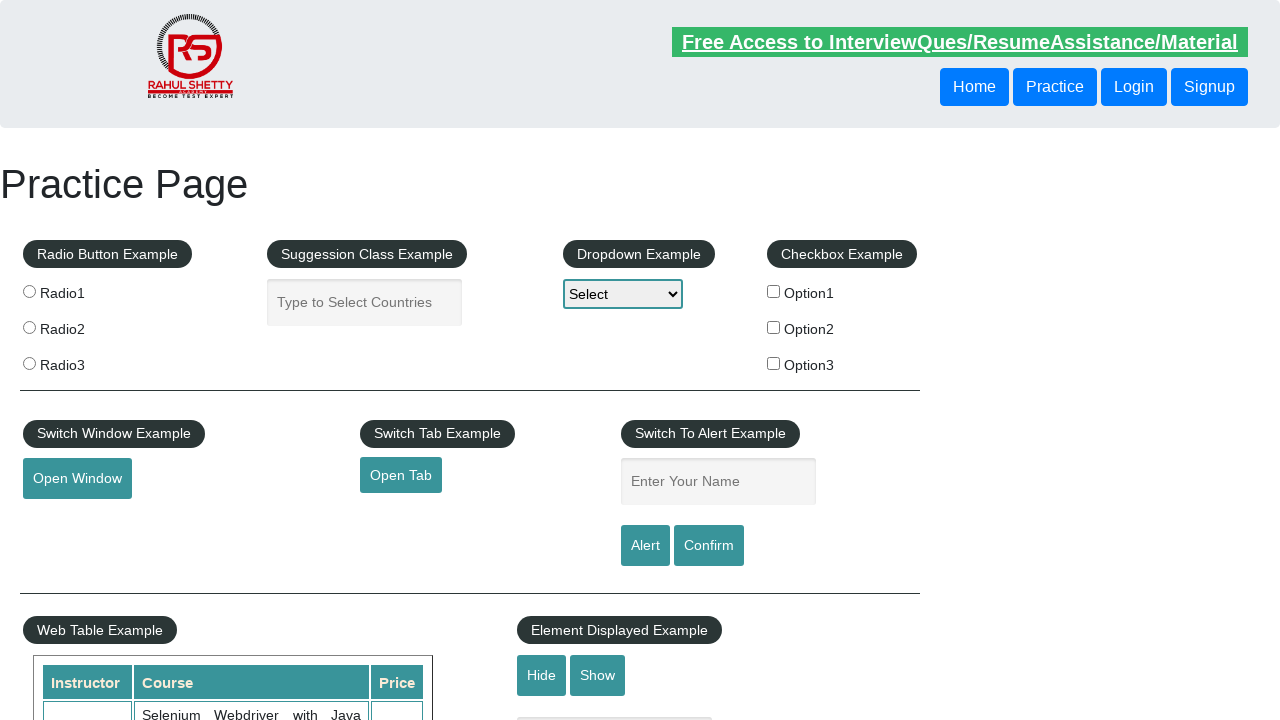

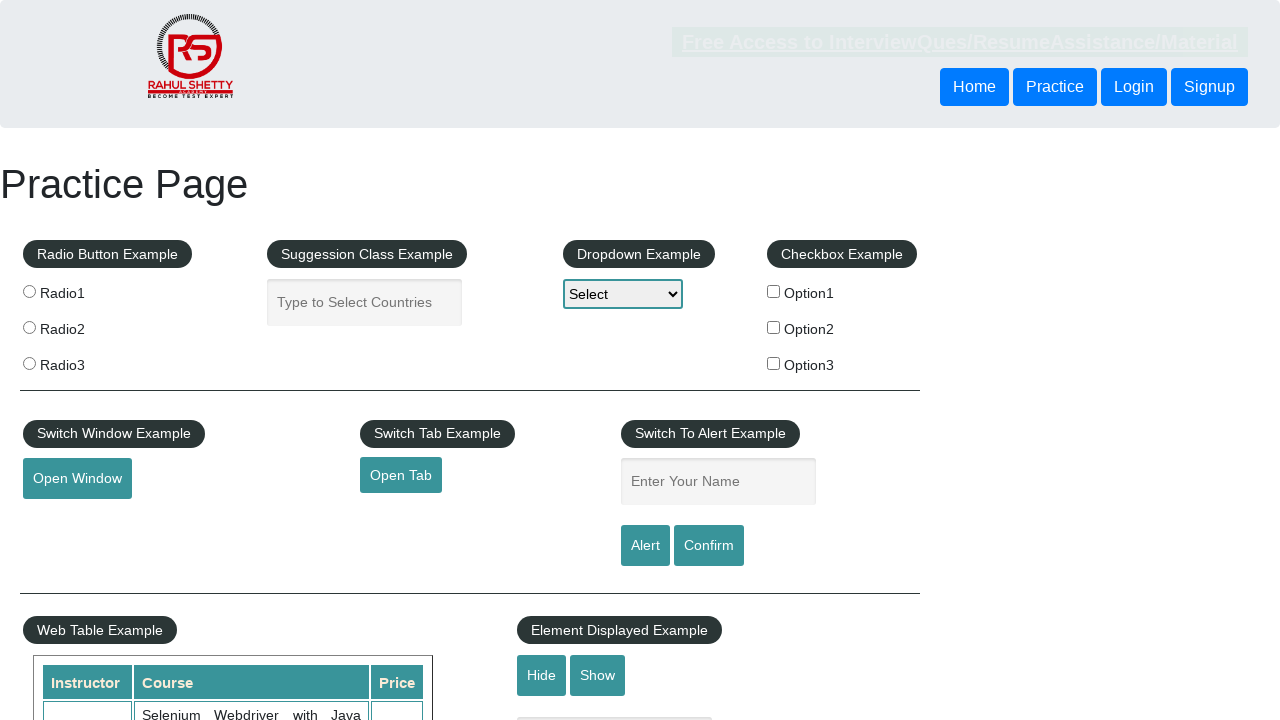